Tests a math challenge form by extracting a value from an image attribute, calculating a logarithmic formula, filling in the answer, checking required checkboxes, and submitting the form.

Starting URL: http://suninjuly.github.io/get_attribute.html

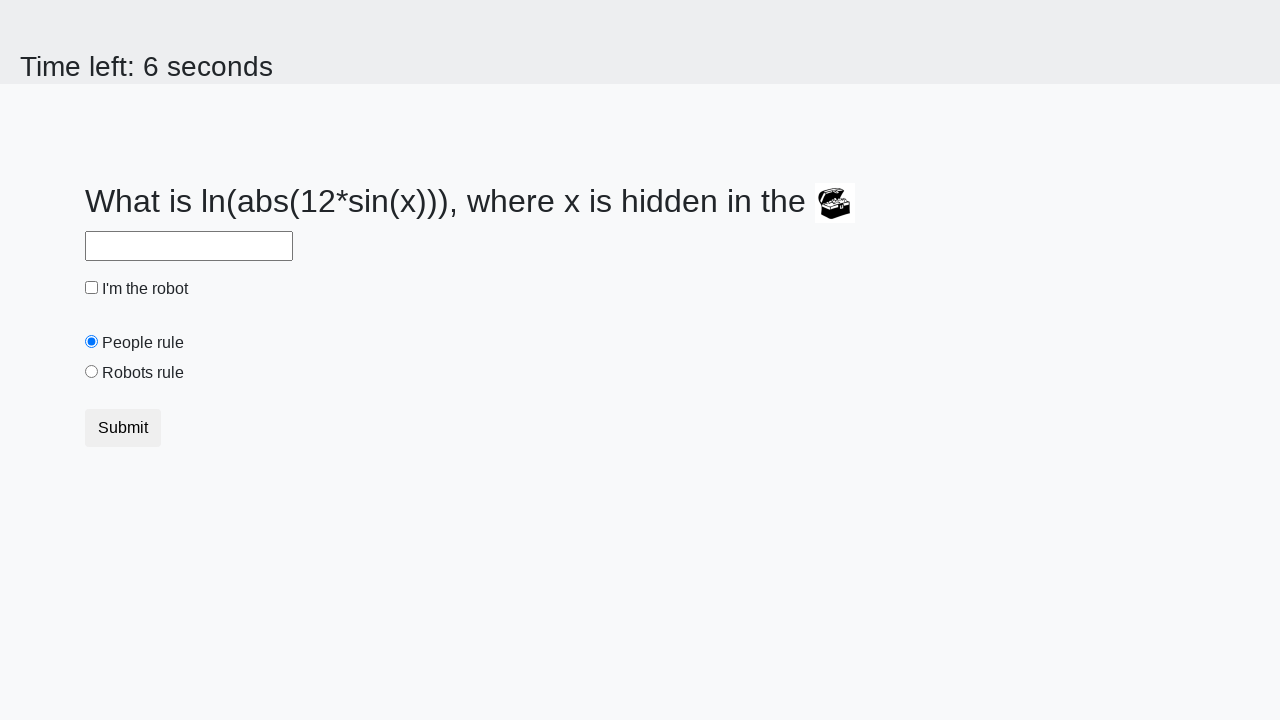

Located the image element containing the math challenge value
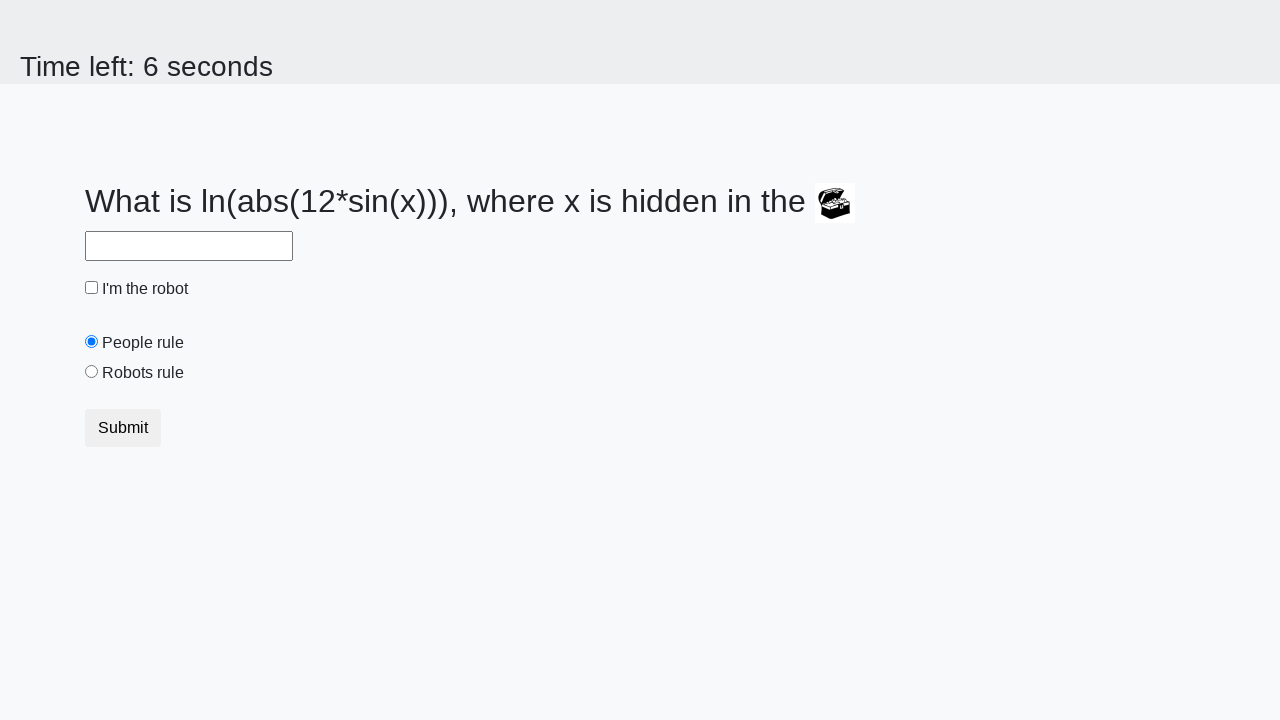

Extracted valuex attribute from image: 346
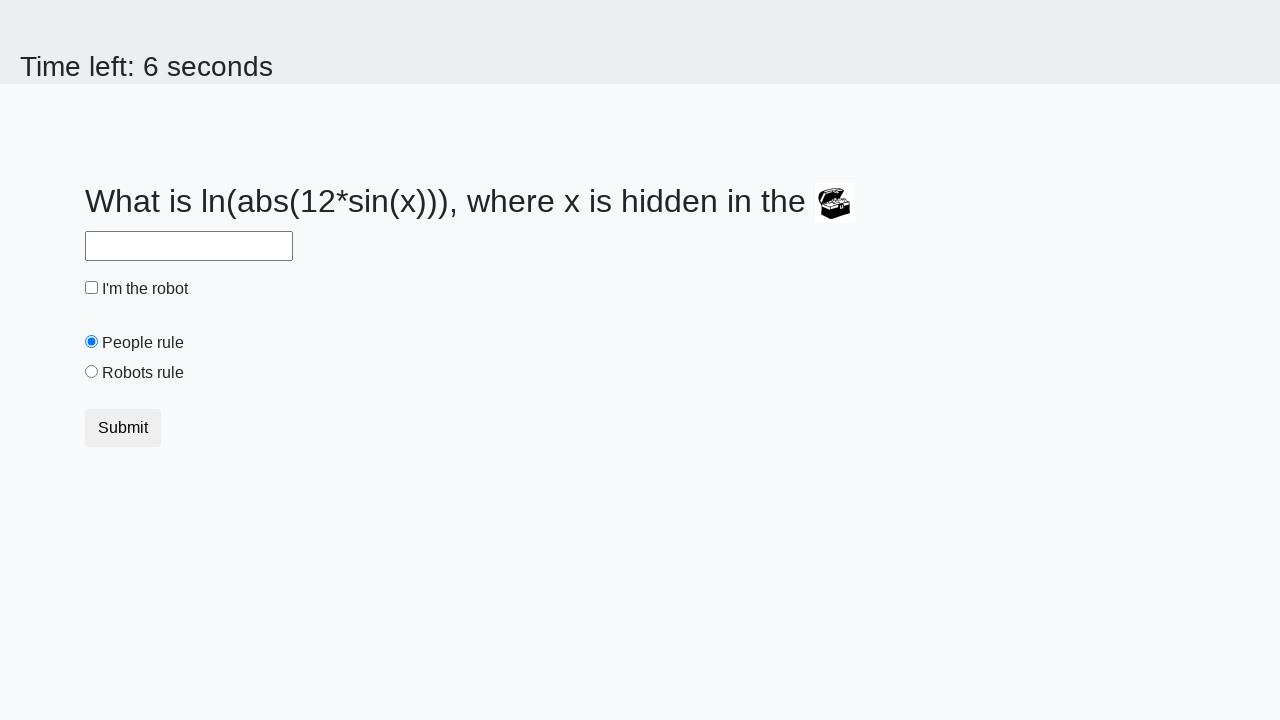

Calculated logarithmic formula result: 1.5985289061791748
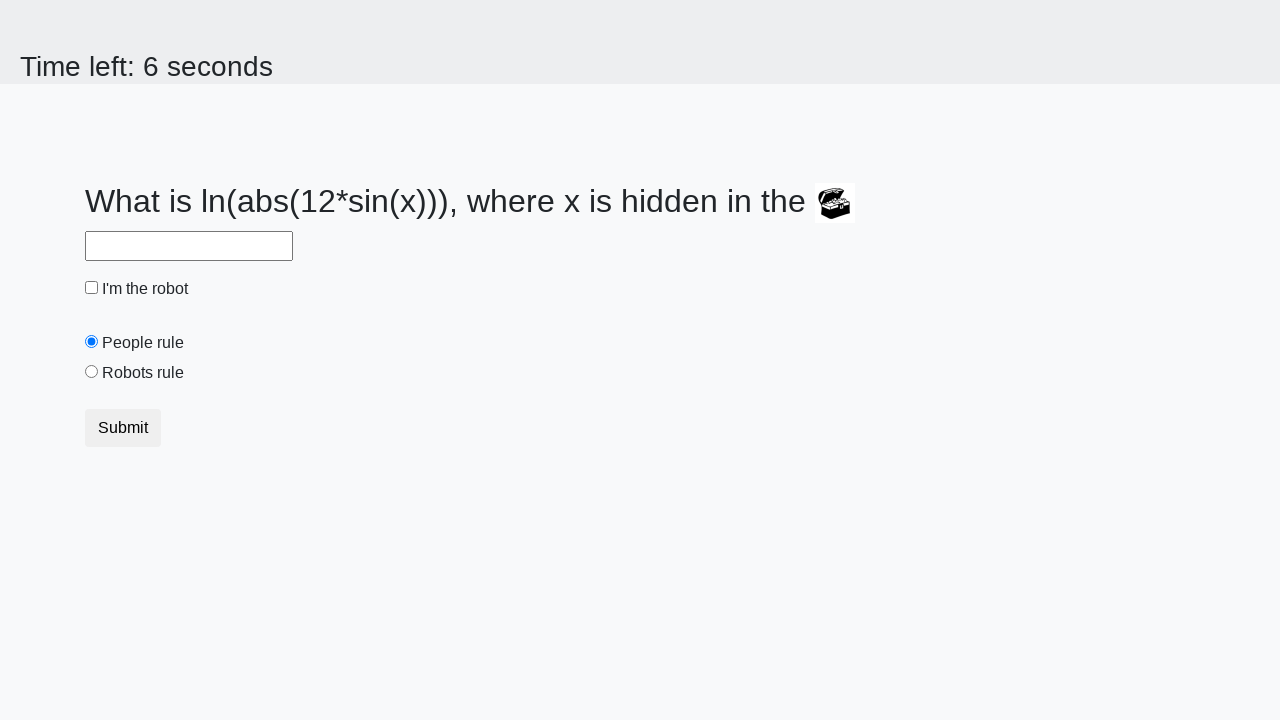

Filled answer field with calculated value: 1.5985289061791748 on #answer
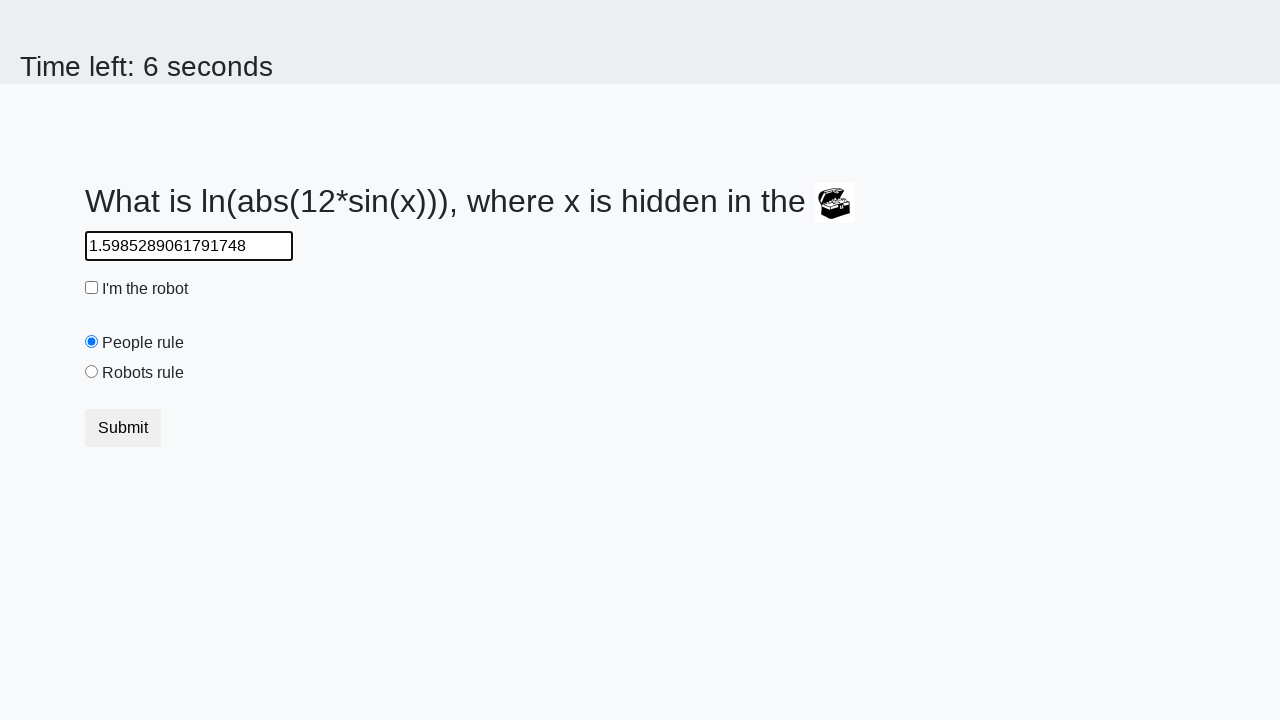

Checked the robot checkbox at (92, 288) on #robotCheckbox
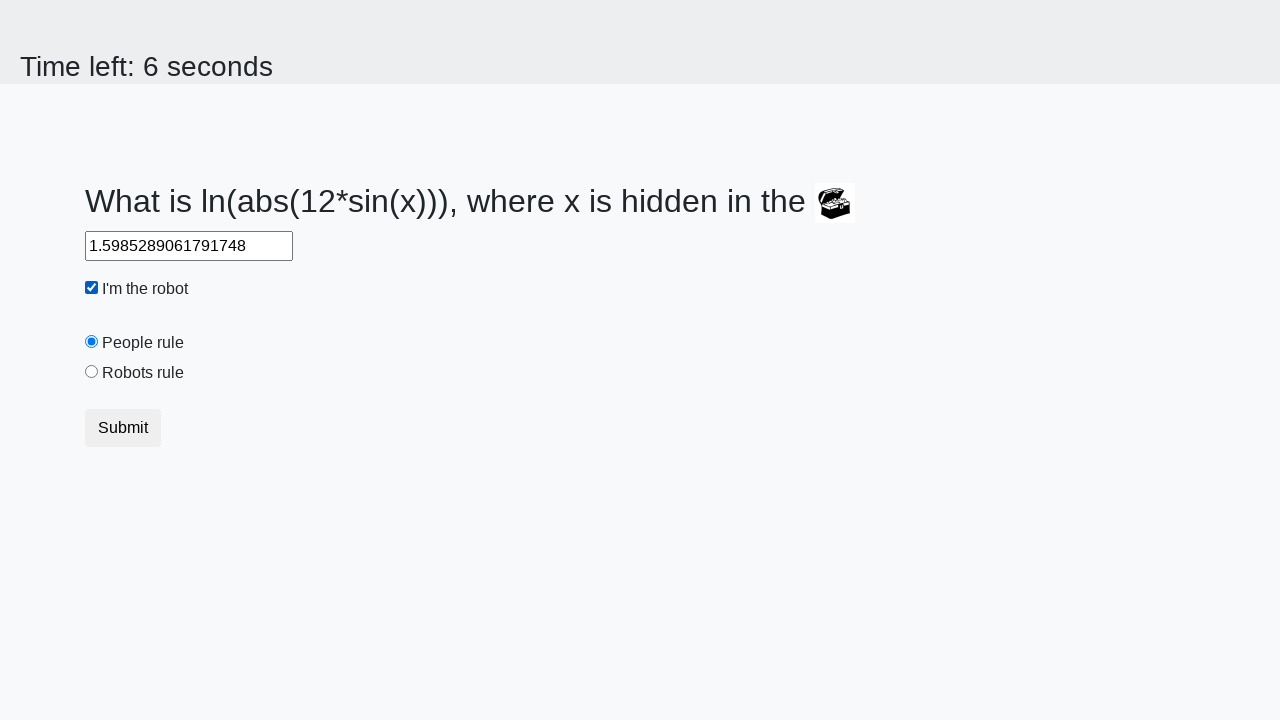

Checked the robots rule checkbox at (92, 372) on #robotsRule
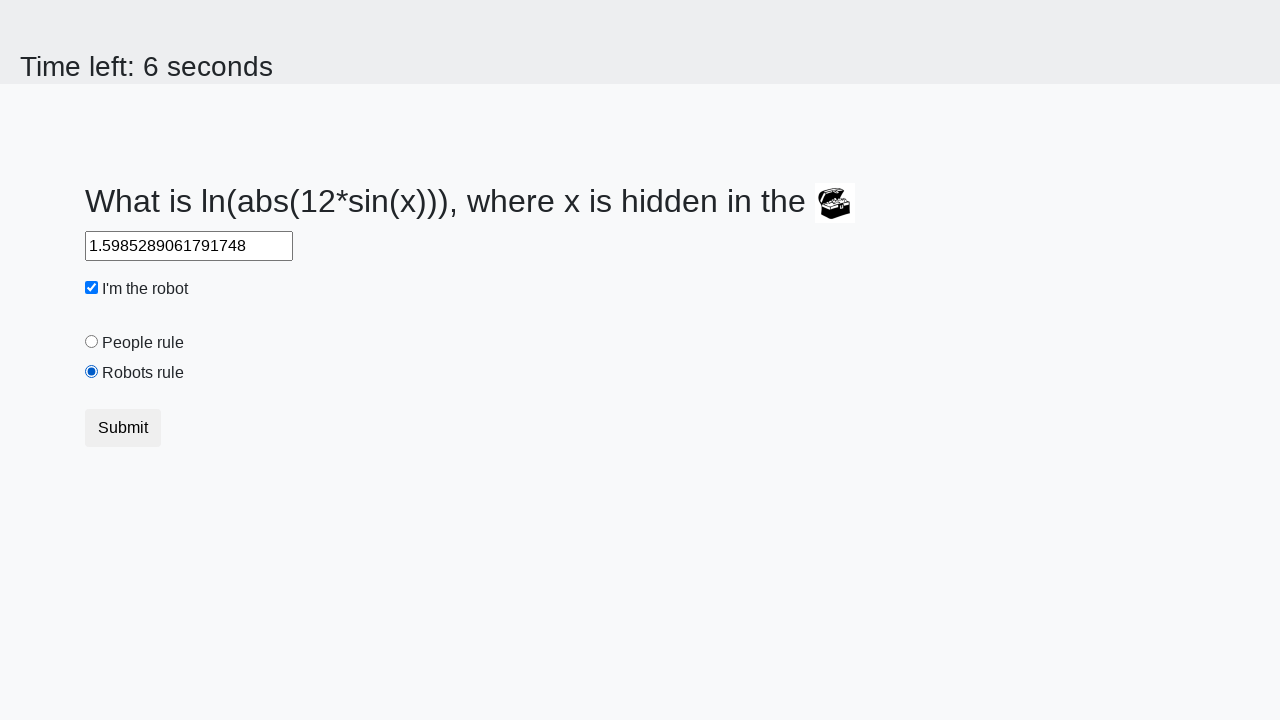

Clicked the submit button to complete the form at (123, 428) on button.btn
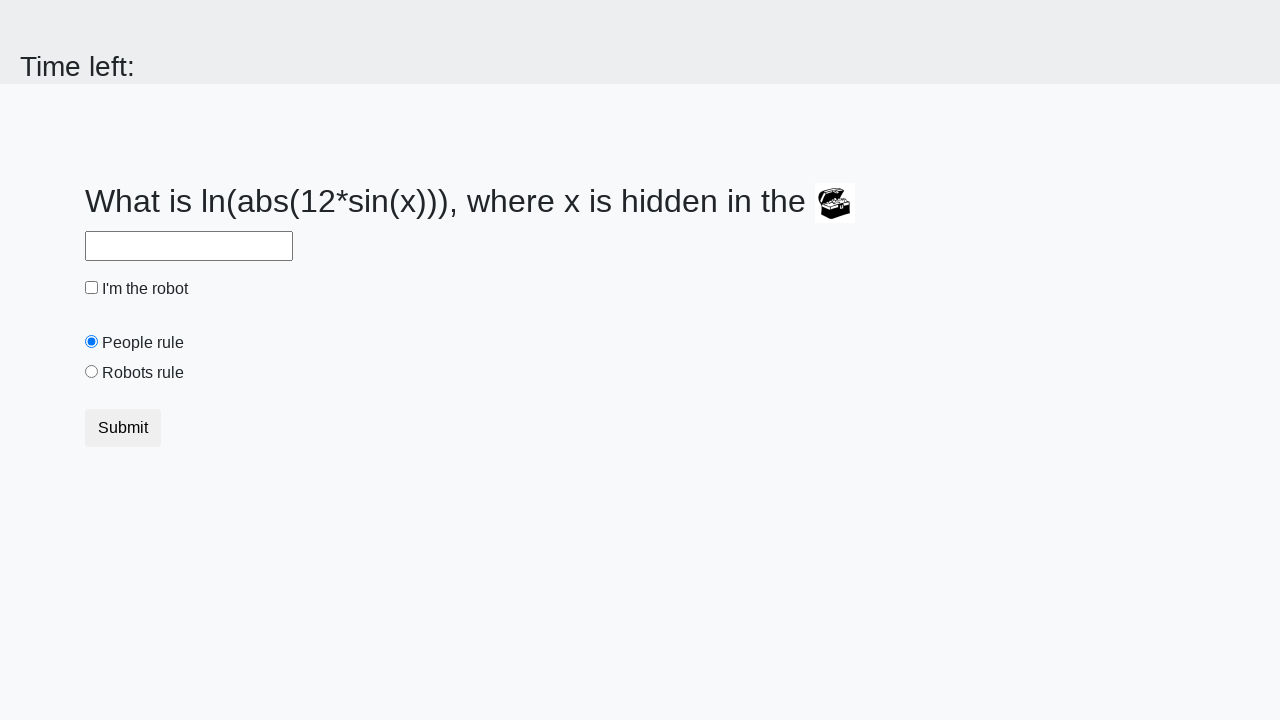

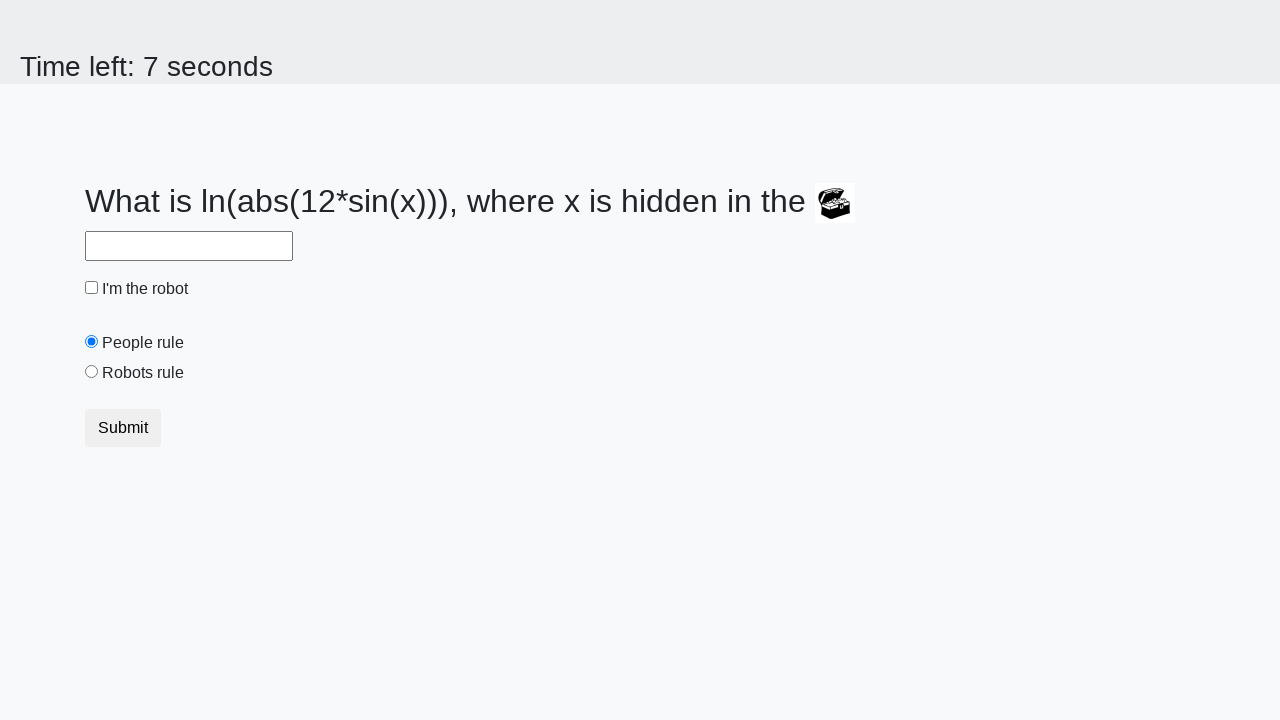